Navigates to the Demoblaze homepage and locates all anchor elements on the page to verify they are present

Starting URL: https://demoblaze.com/index.html

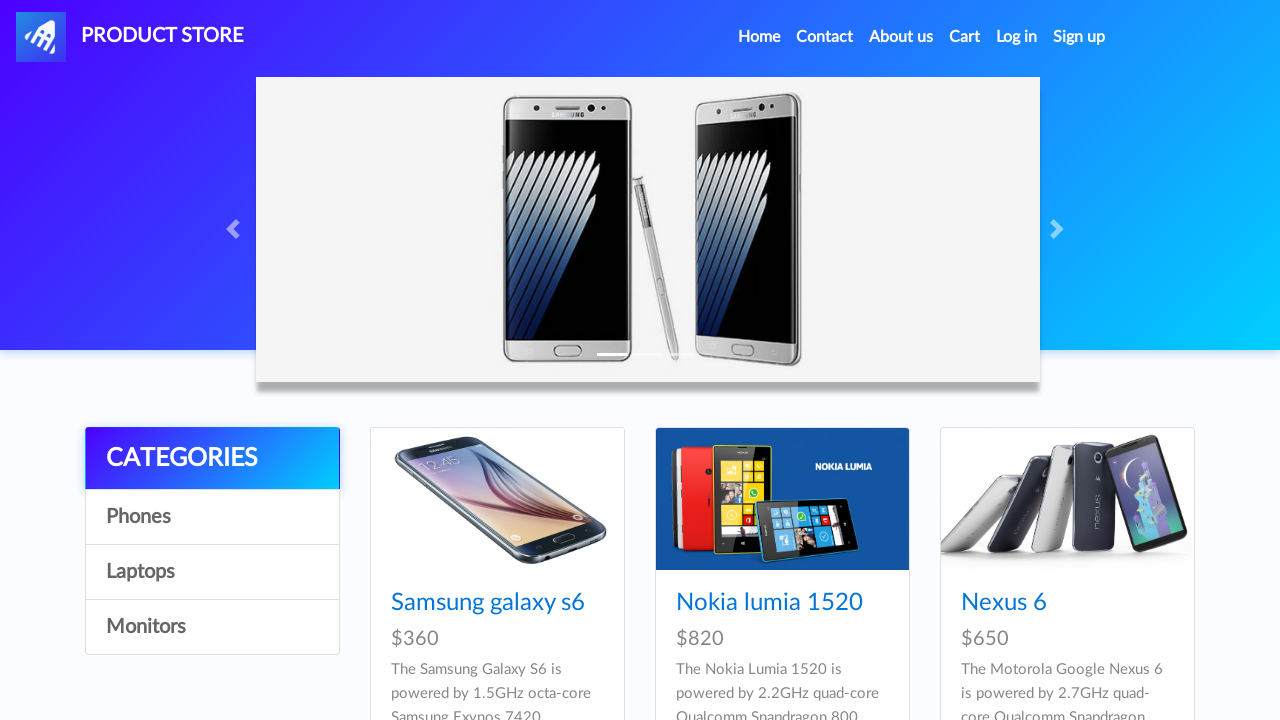

Waited for anchor elements to load on Demoblaze homepage
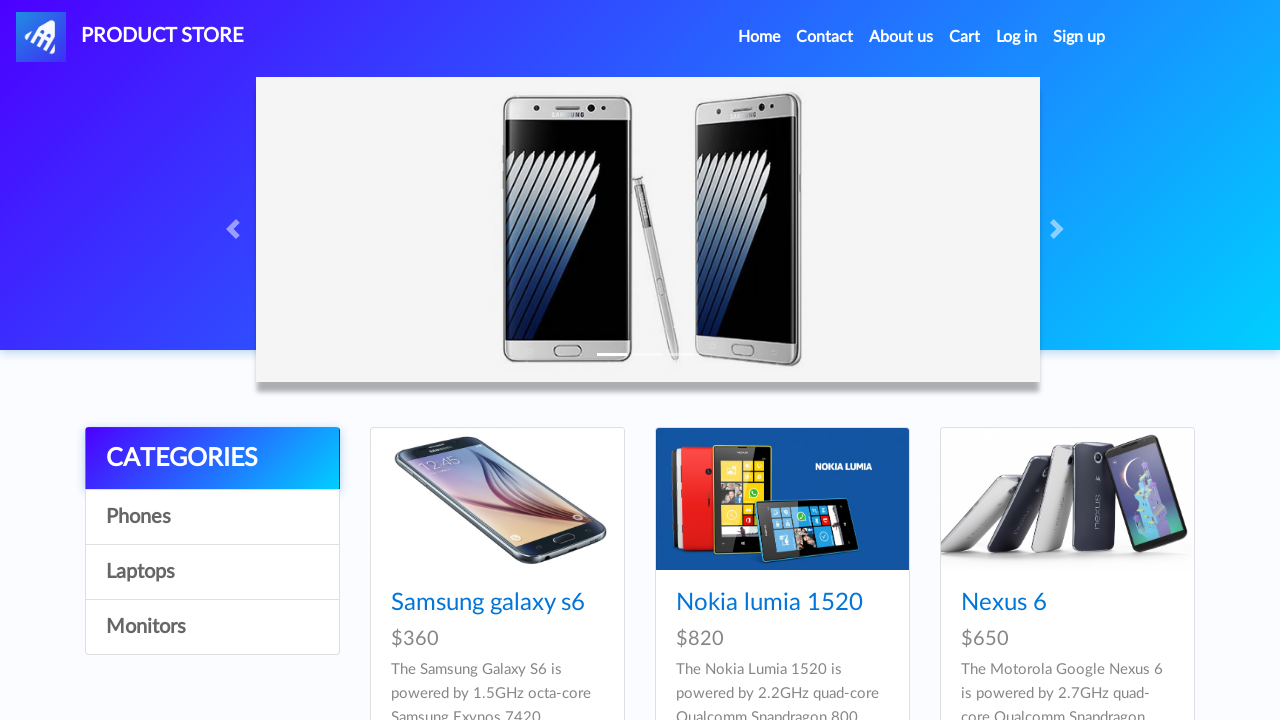

Located all anchor elements on the page
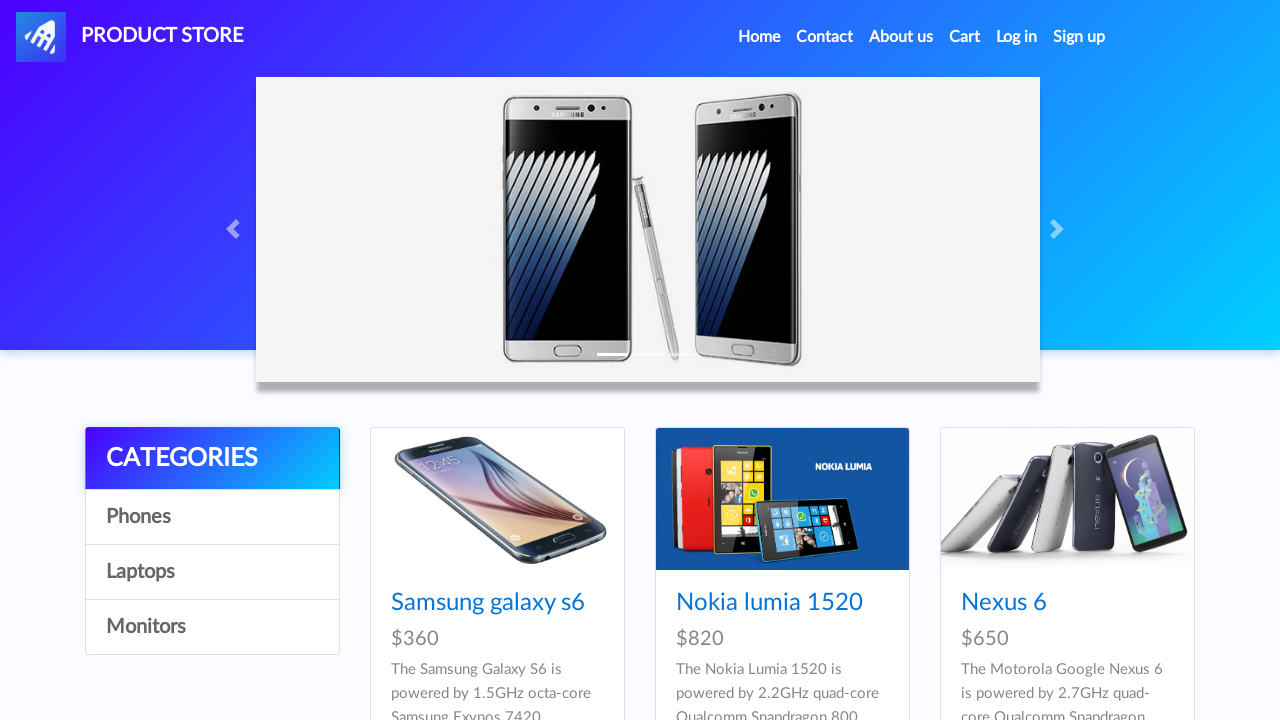

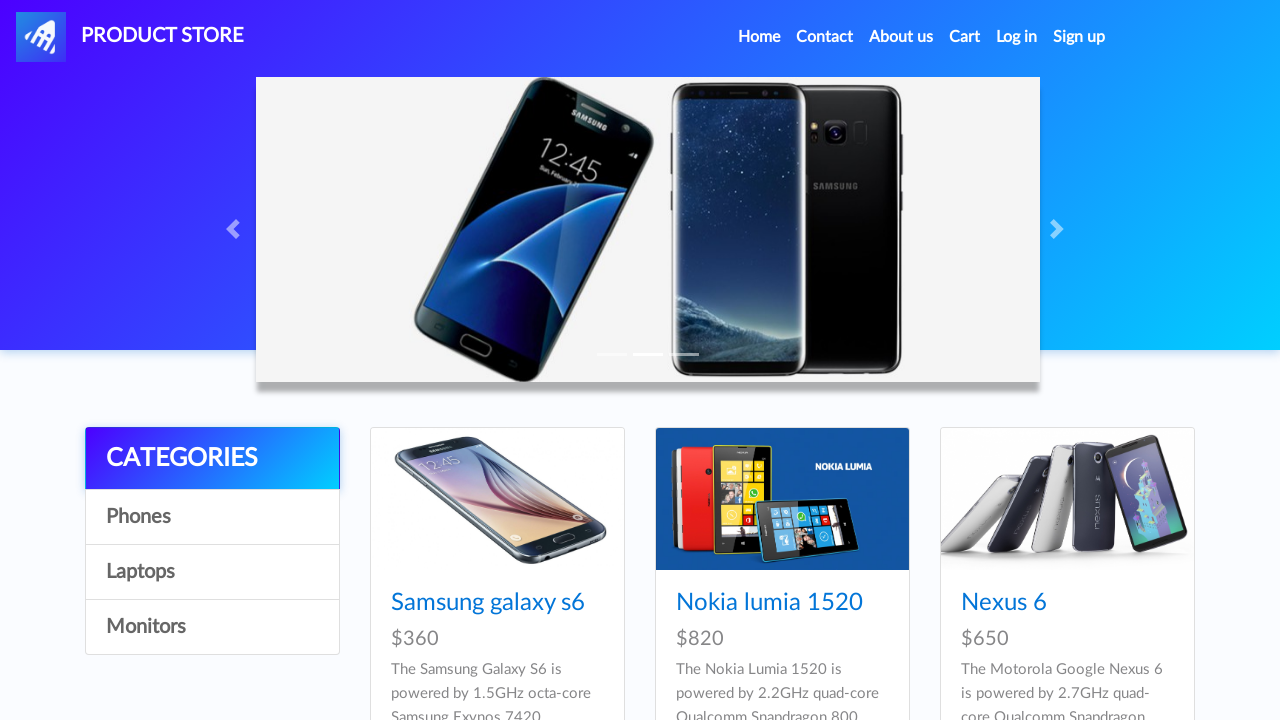